Tests calculator 2*2=4 using keyboard input with 'x' key

Starting URL: http://mhunterak.github.io/calc.html

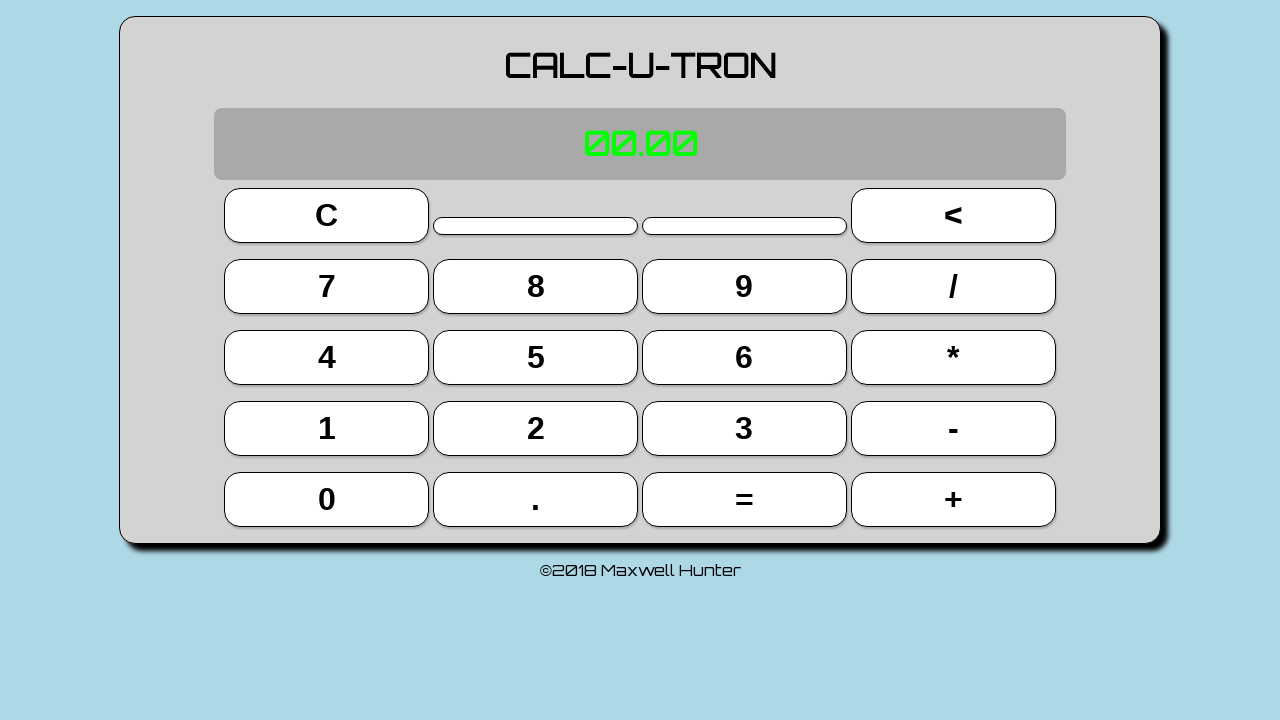

Pressed '2' key on calculator
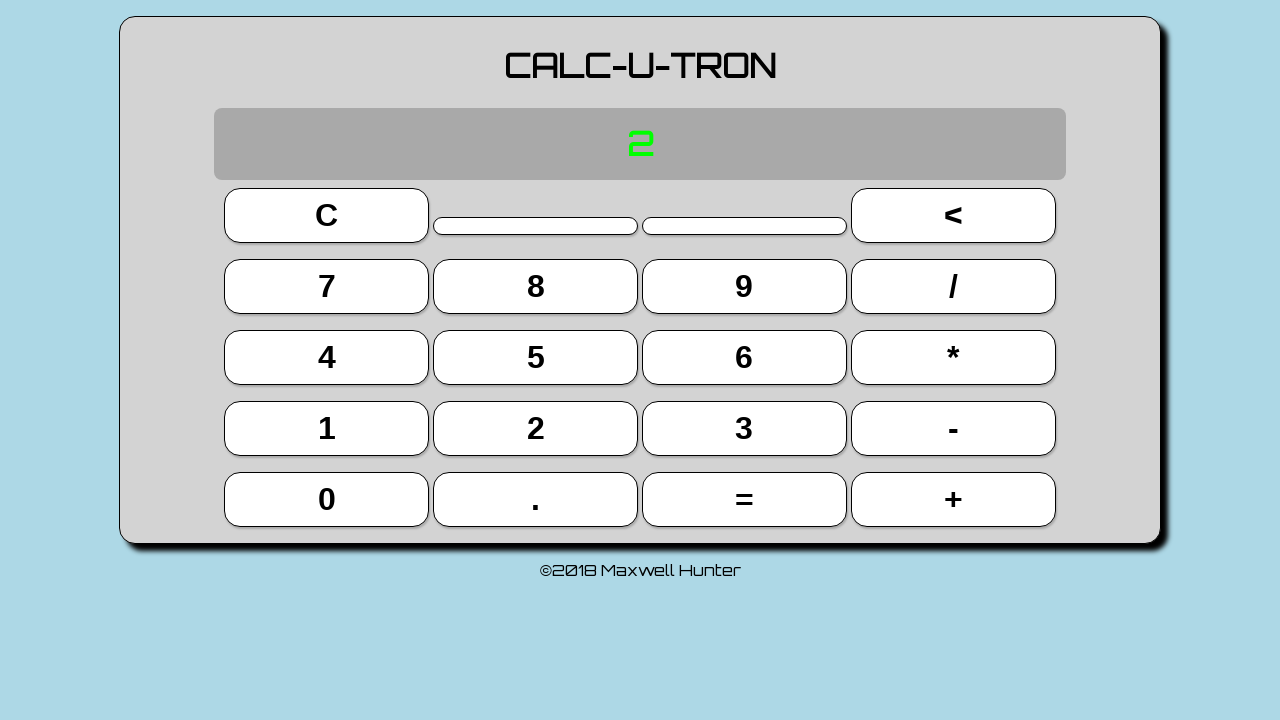

Pressed 'x' key for multiplication
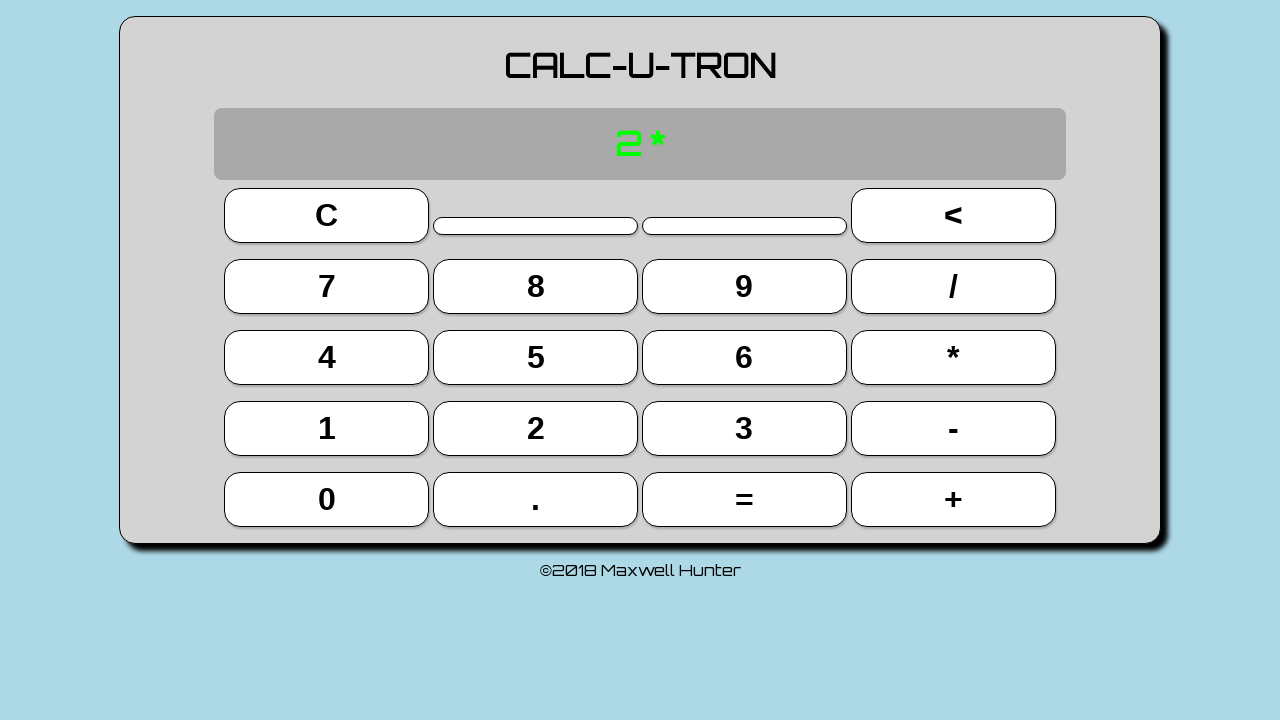

Pressed '2' key on calculator
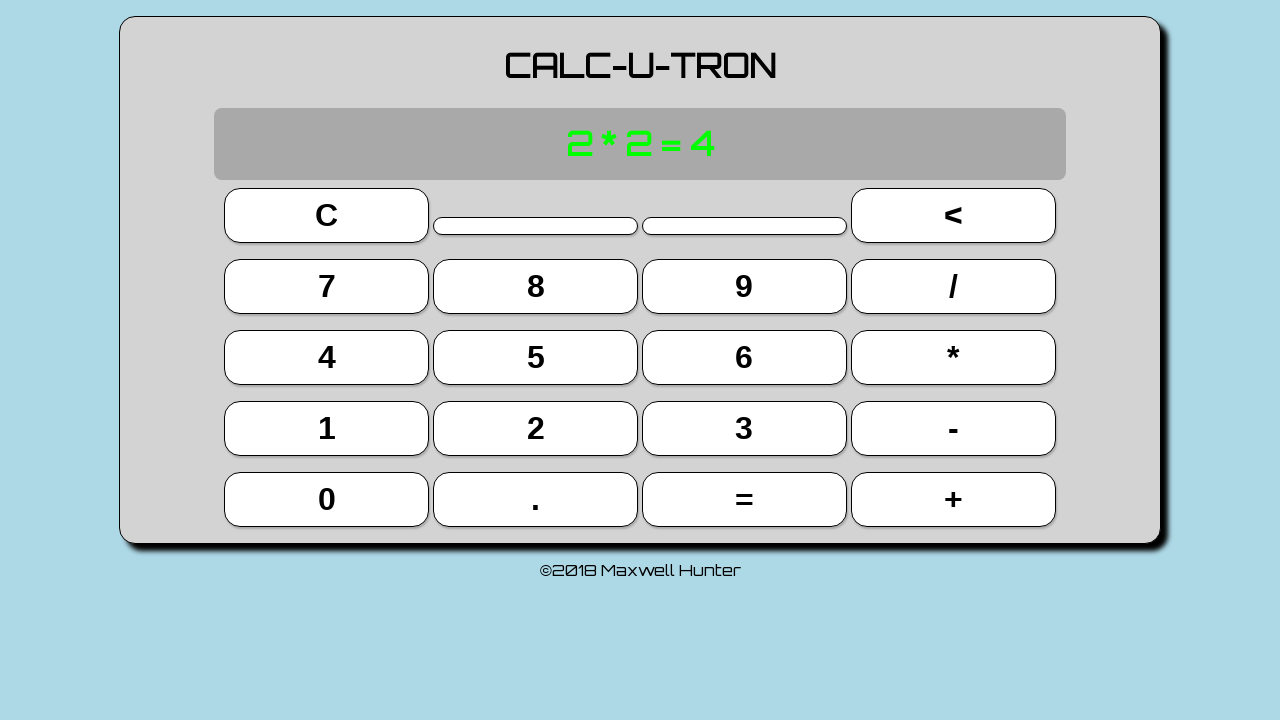

Pressed 'Enter' key to calculate result
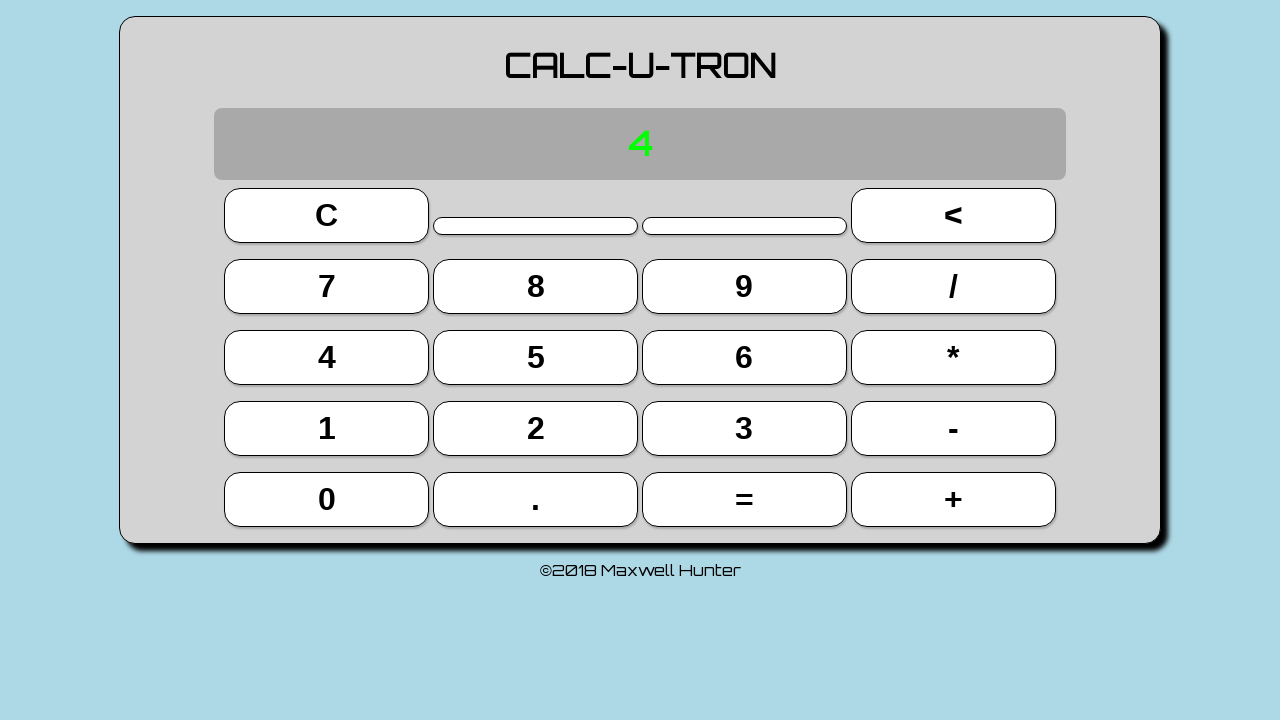

Located display element
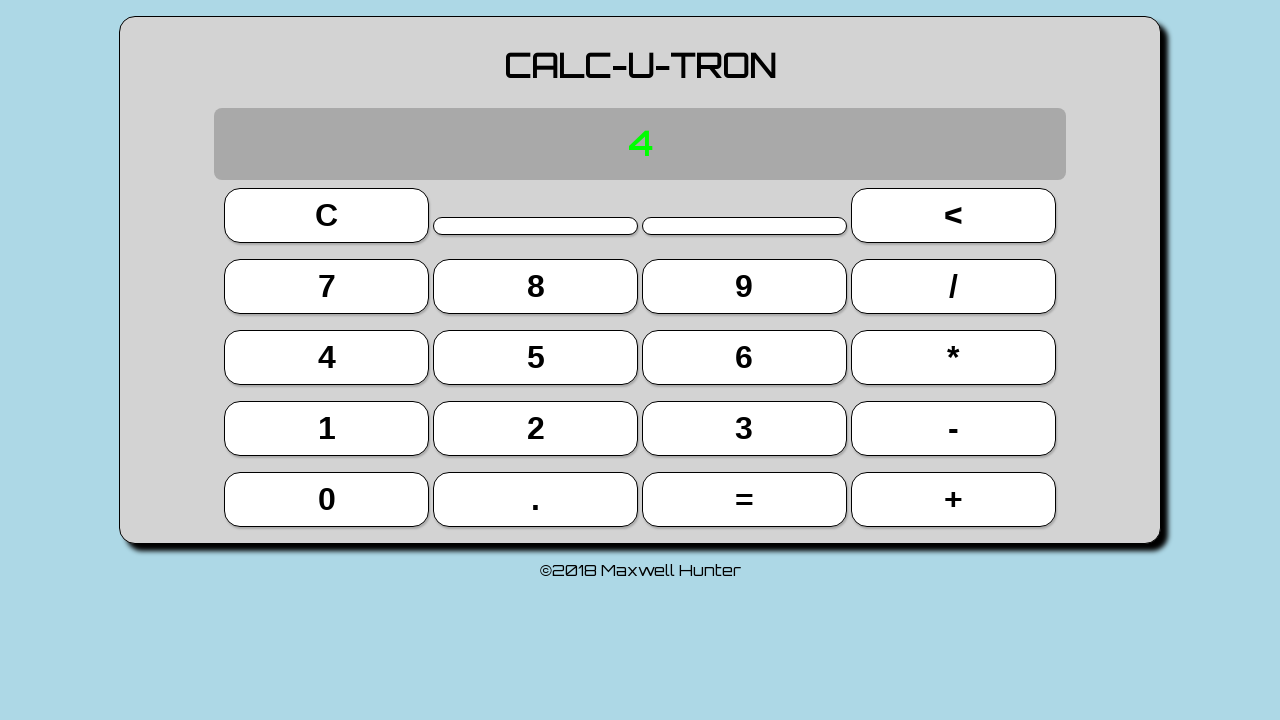

Verified calculator result equals '4'
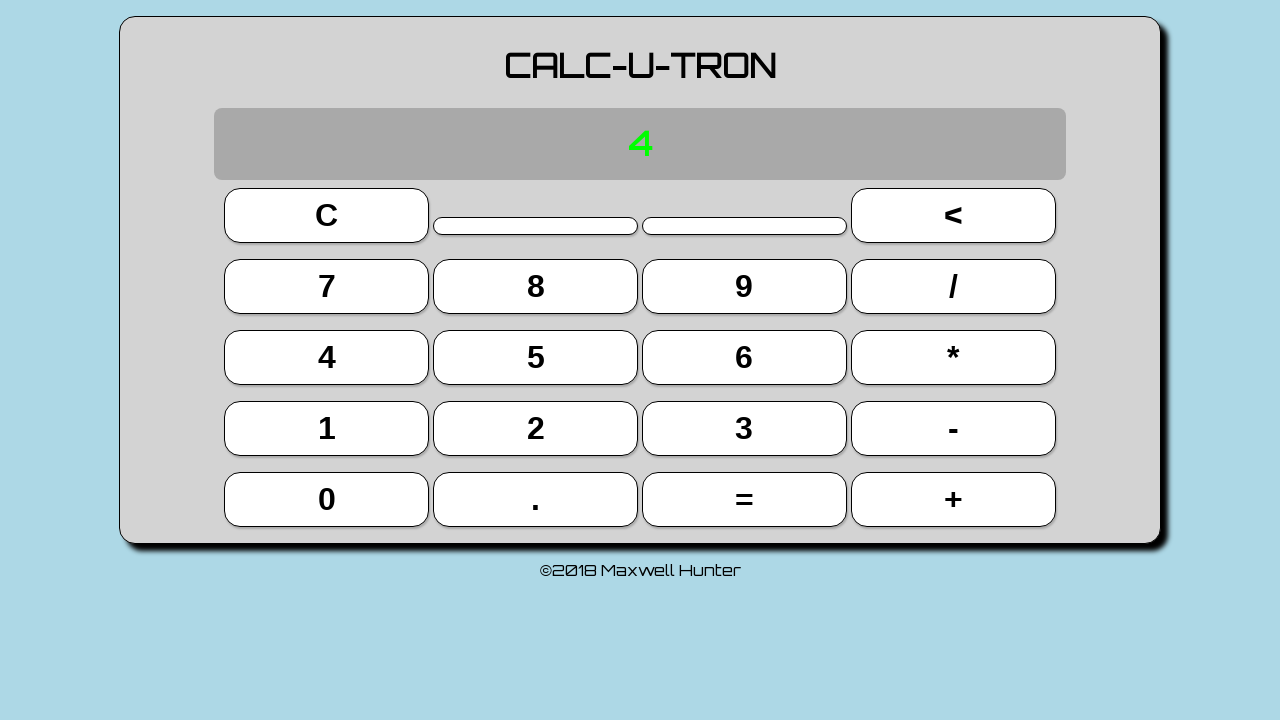

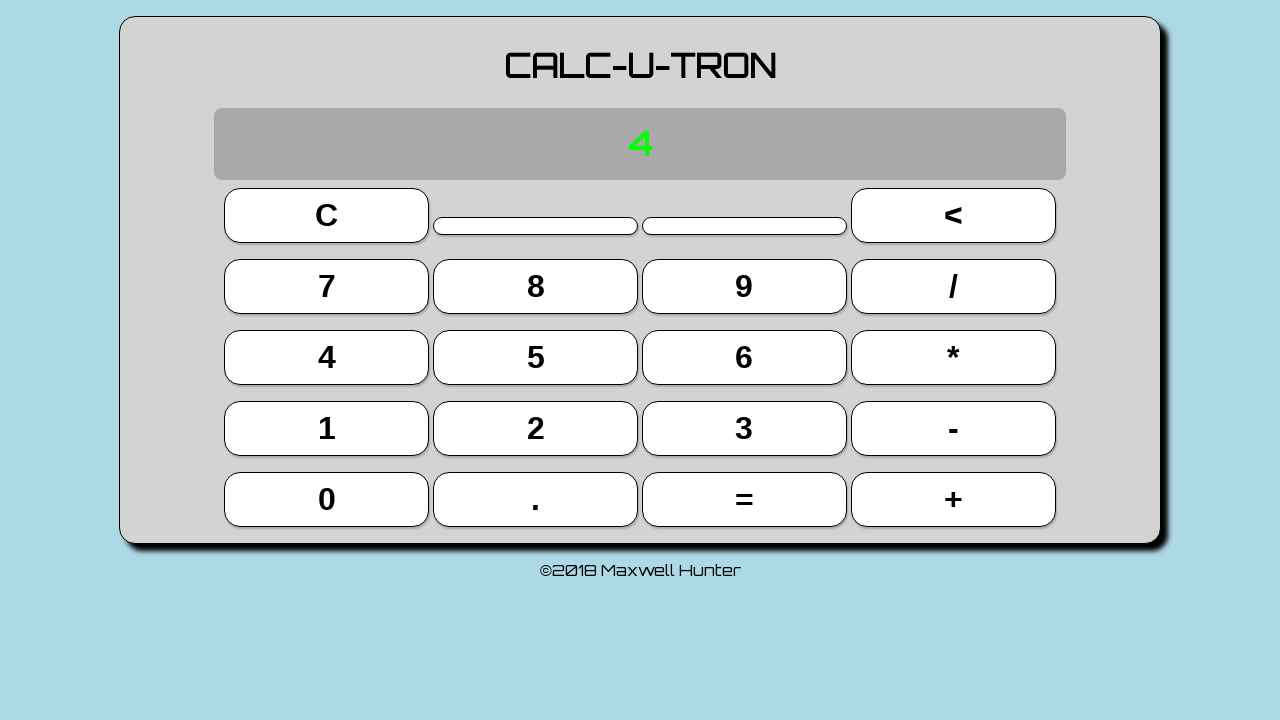